Tests JavaScript execution by navigating to a floating menu demo page and scrolling to the bottom of the page using JavaScript.

Starting URL: https://the-internet.herokuapp.com/floating_menu

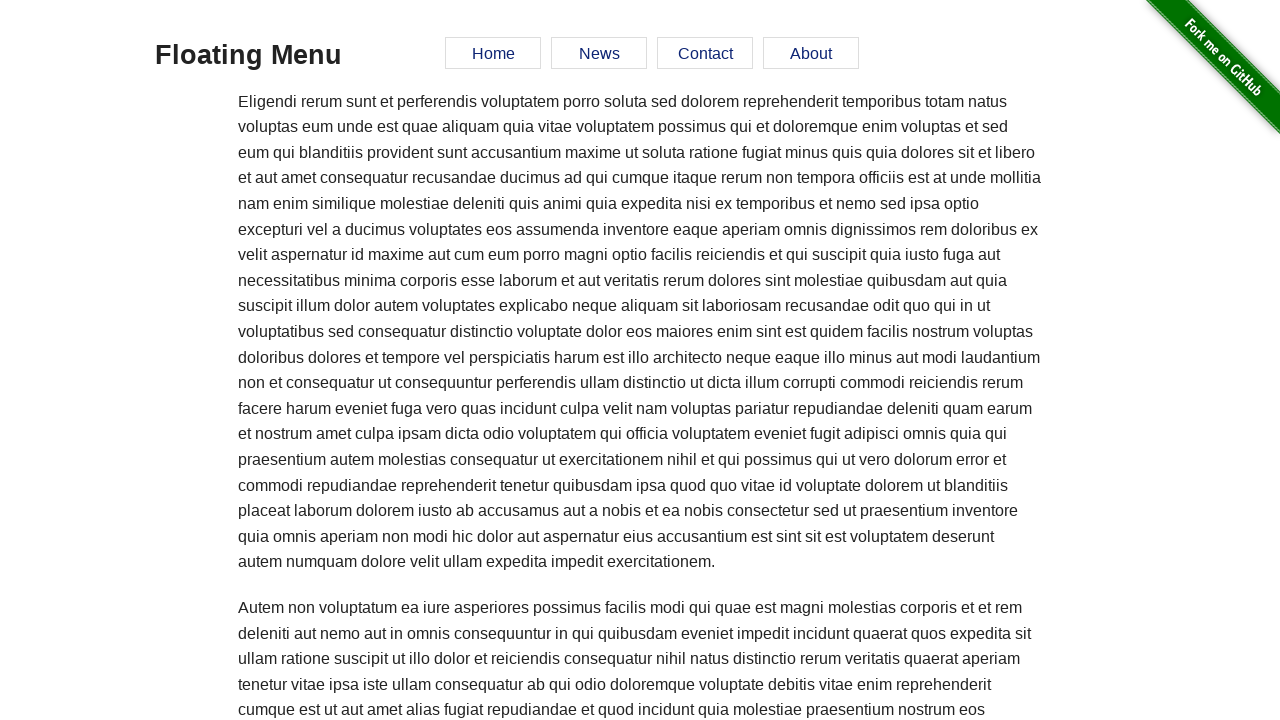

Executed JavaScript to scroll to bottom of page
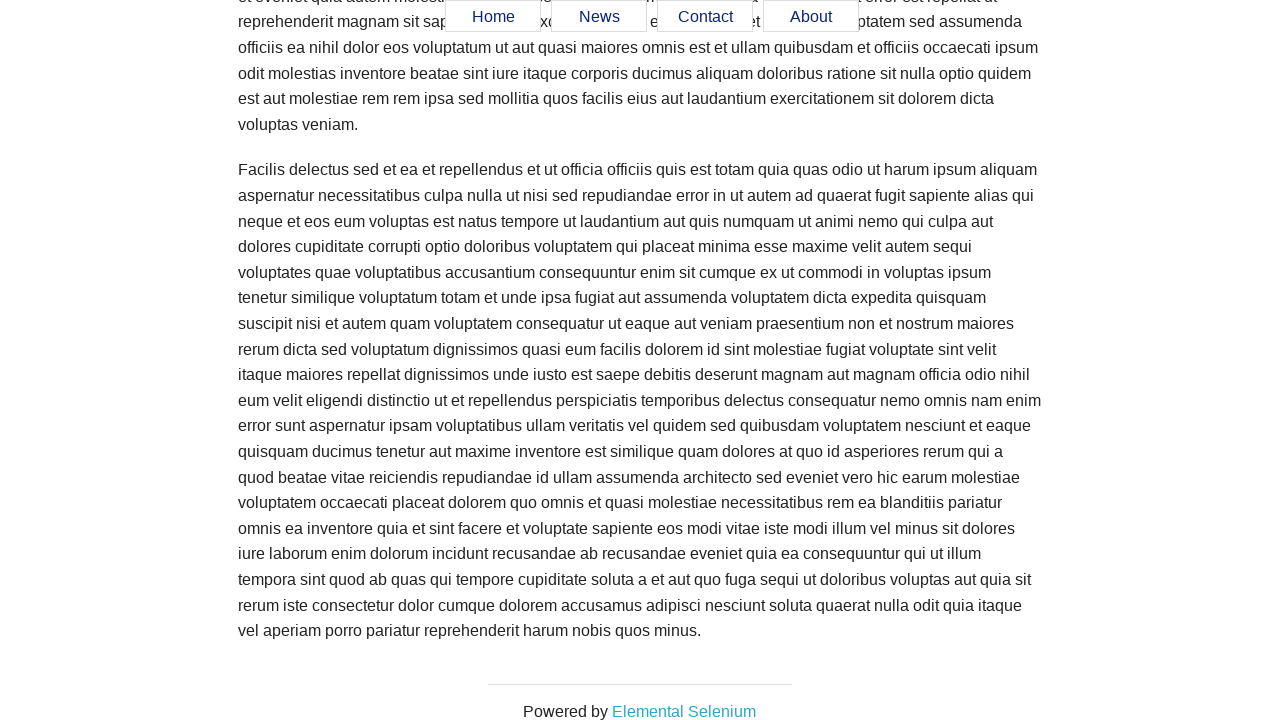

Waited 1 second to observe scroll effect
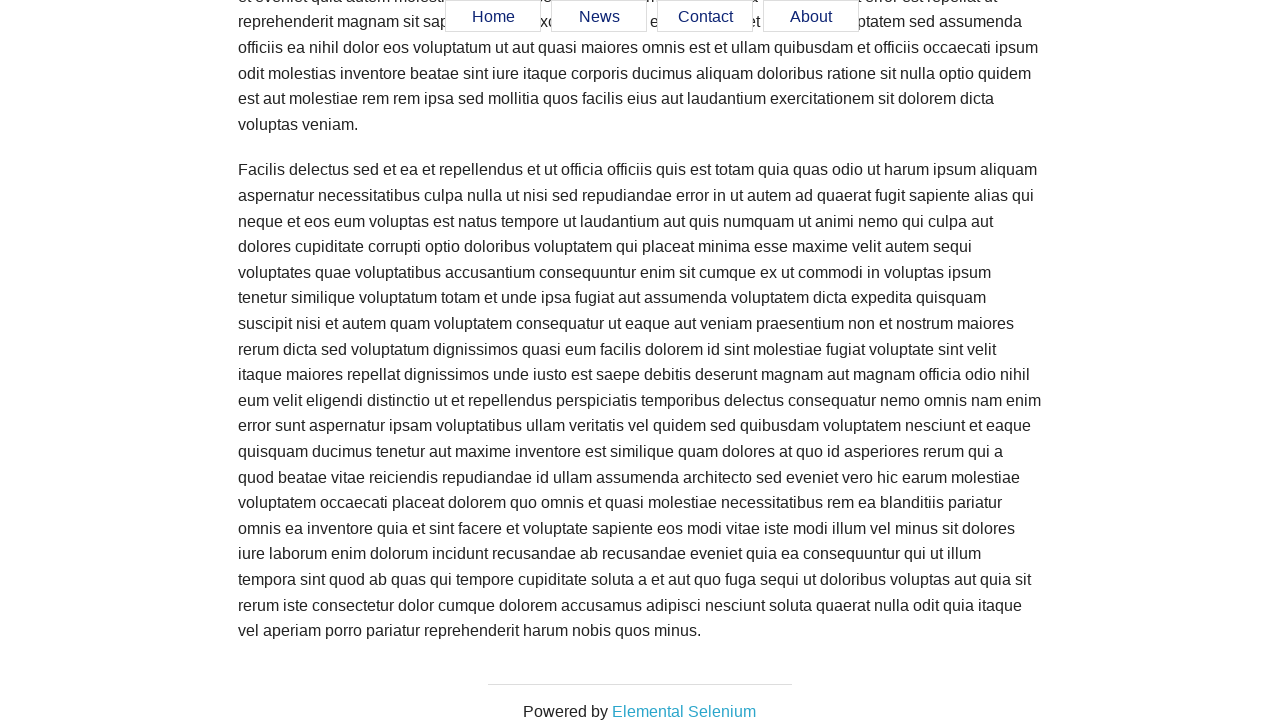

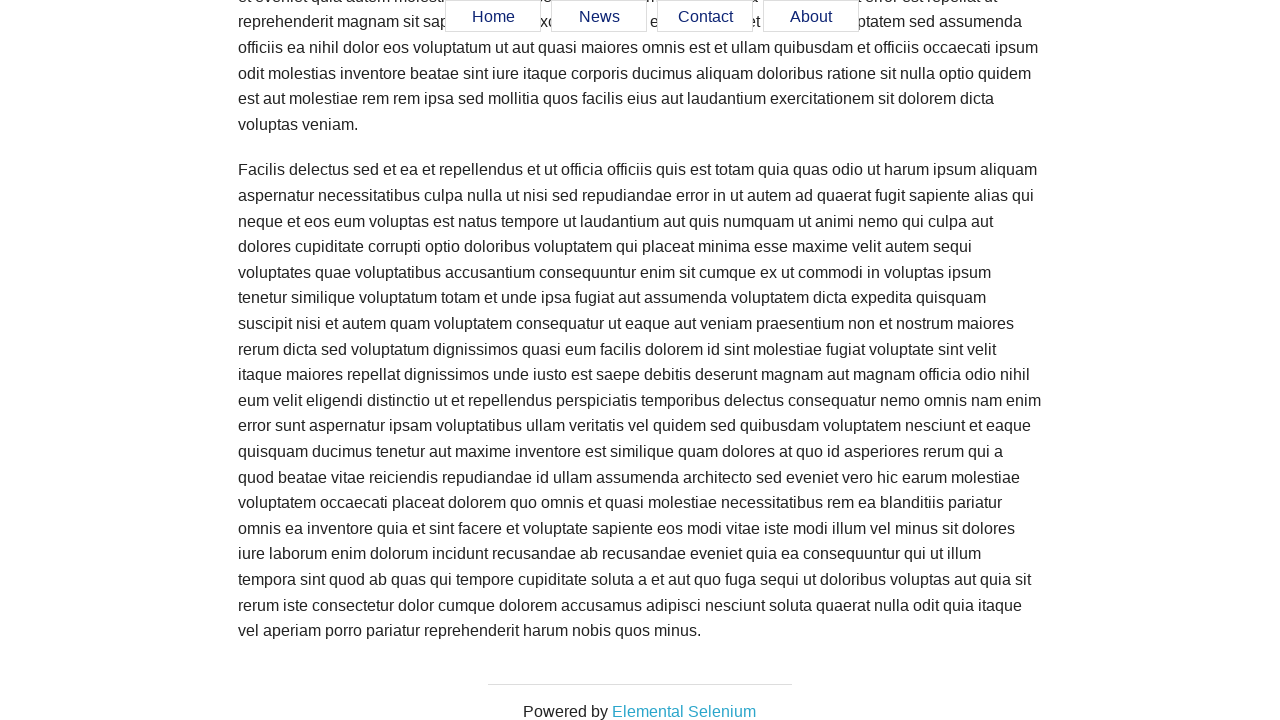